Tests addition operation on calculator.net by clicking number buttons and the plus operator

Starting URL: https://www.calculator.net

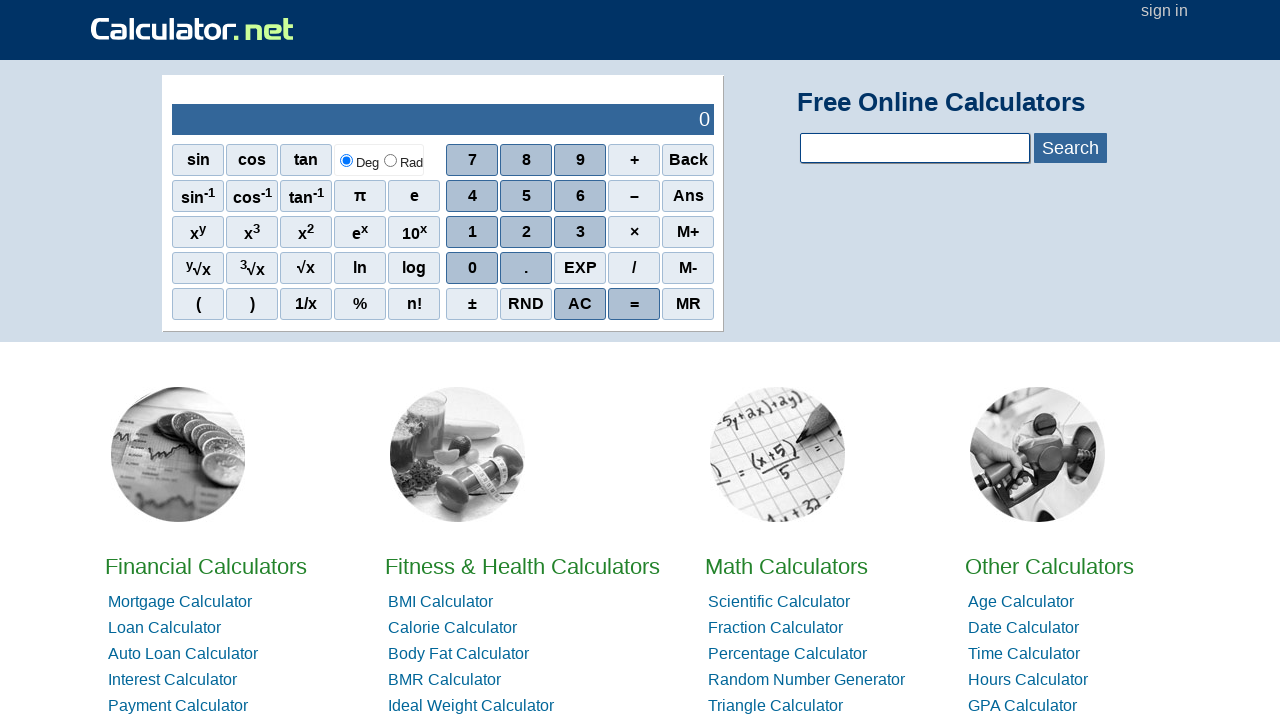

Clicked number button 5 at (526, 196) on xpath=//span[.='5']
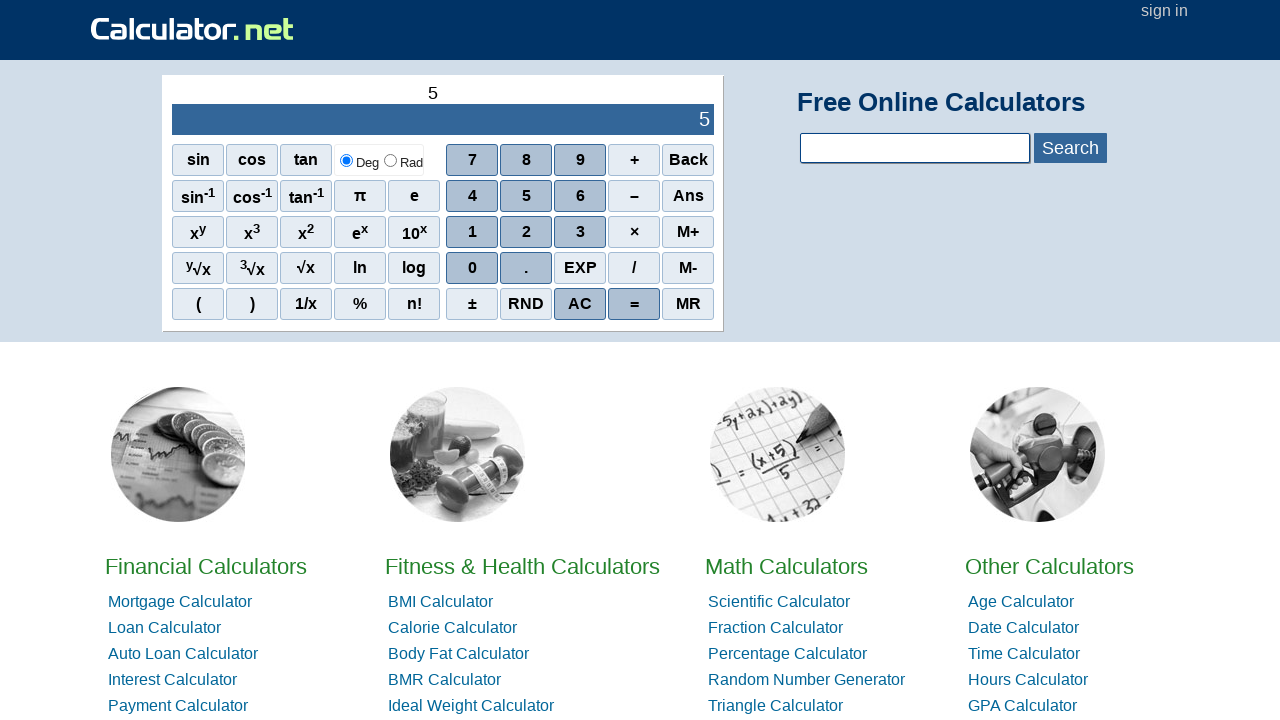

Clicked plus operator button at (634, 160) on xpath=//span[.='+']
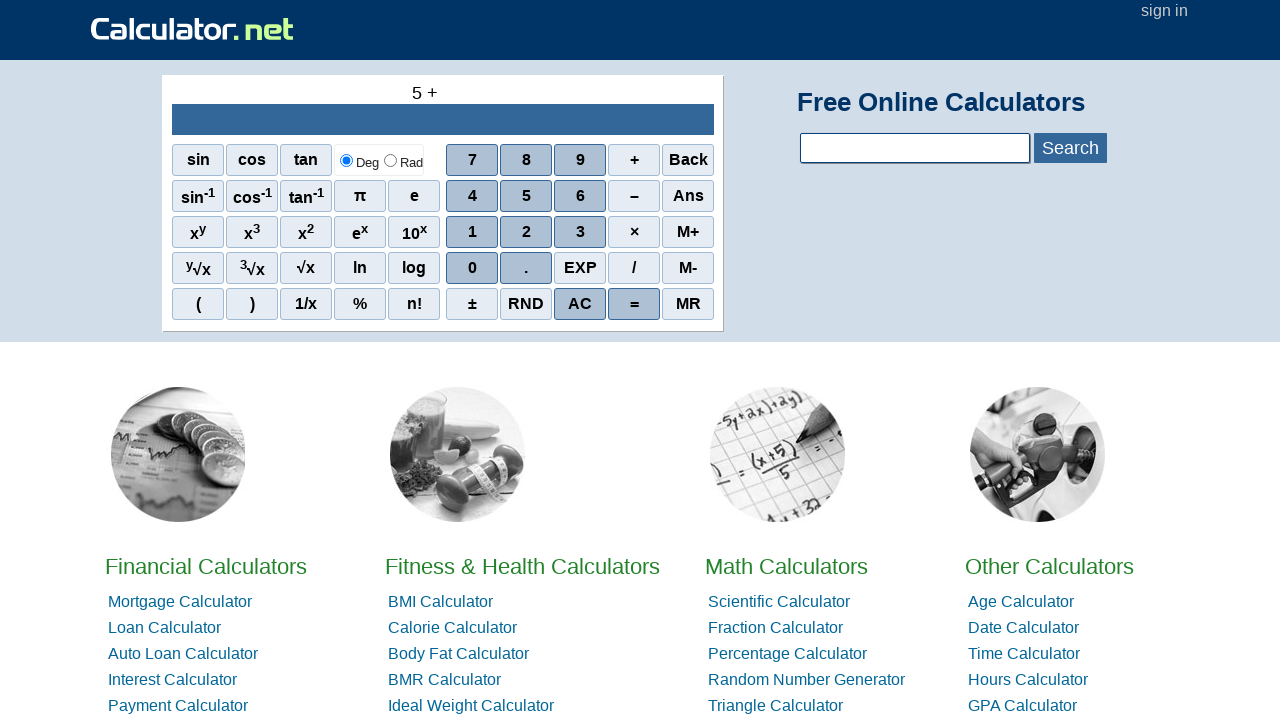

Clicked number button 3 at (580, 232) on xpath=//span[.='3']
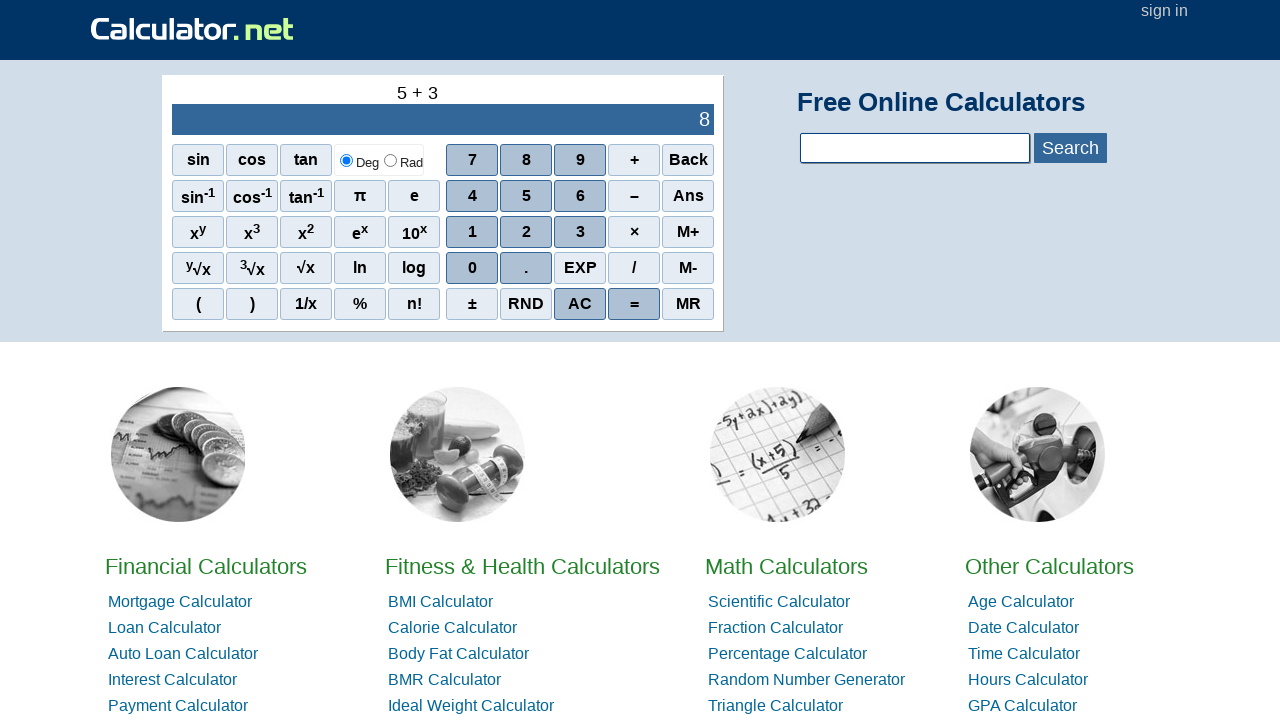

Verified result output is displayed
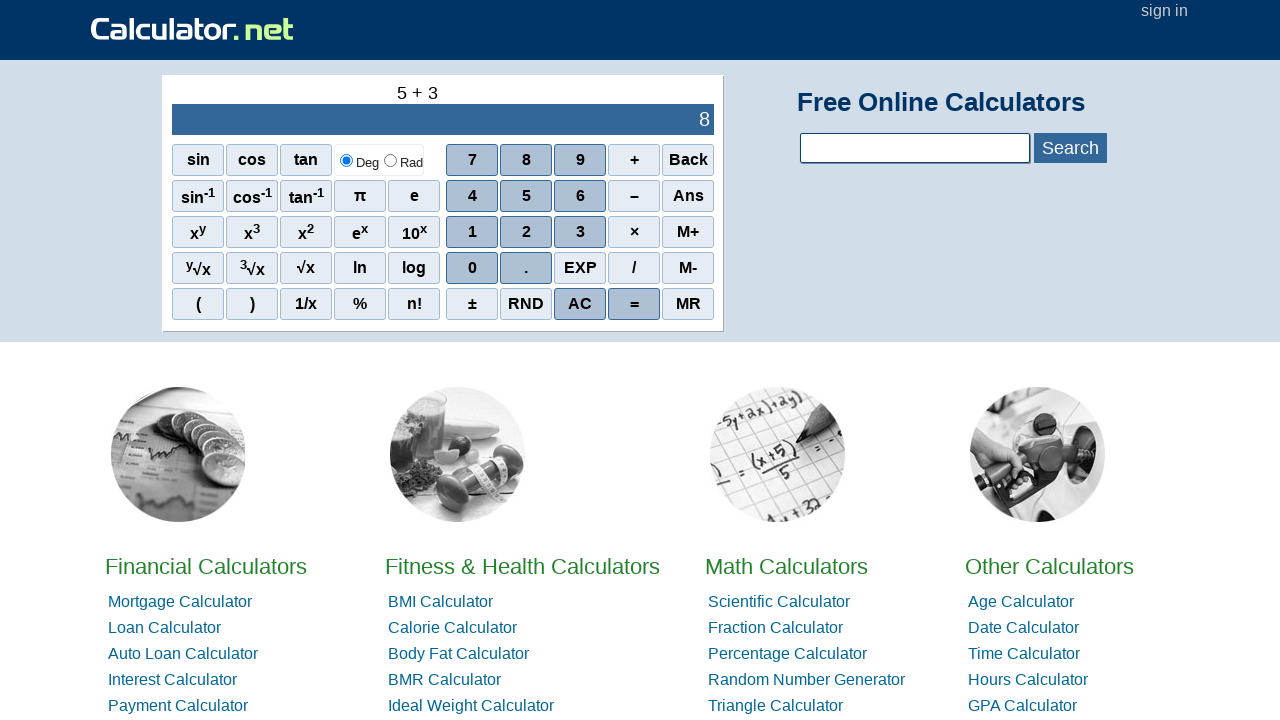

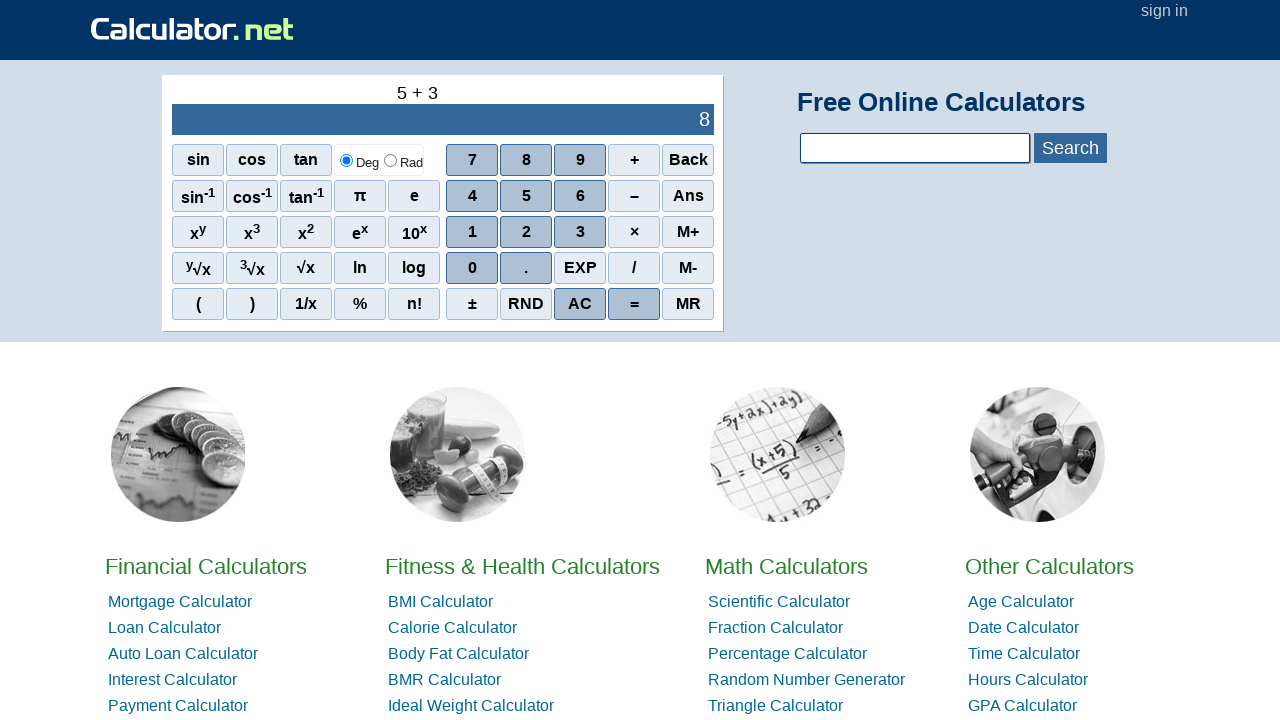